Tests handling of a delayed alert by clicking a button that triggers an alert after a delay, then accepting the alert

Starting URL: https://demoqa.com/alerts

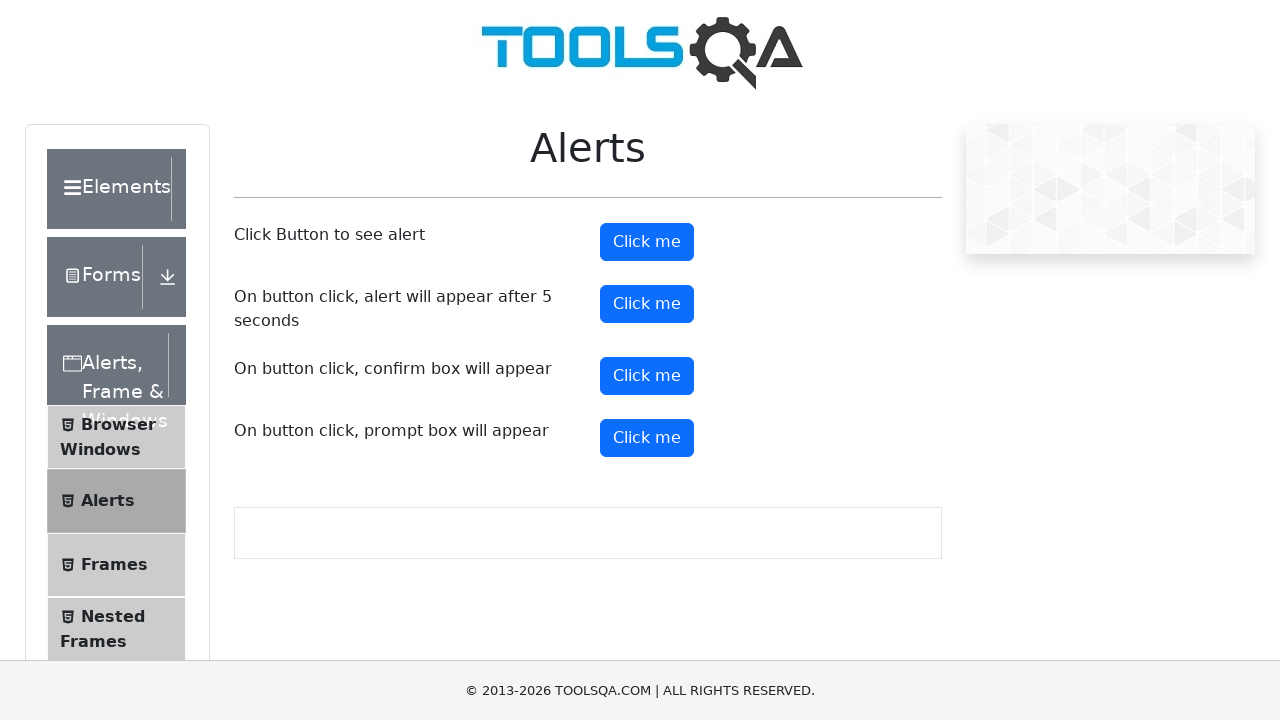

Clicked button to trigger delayed alert at (647, 304) on #timerAlertButton
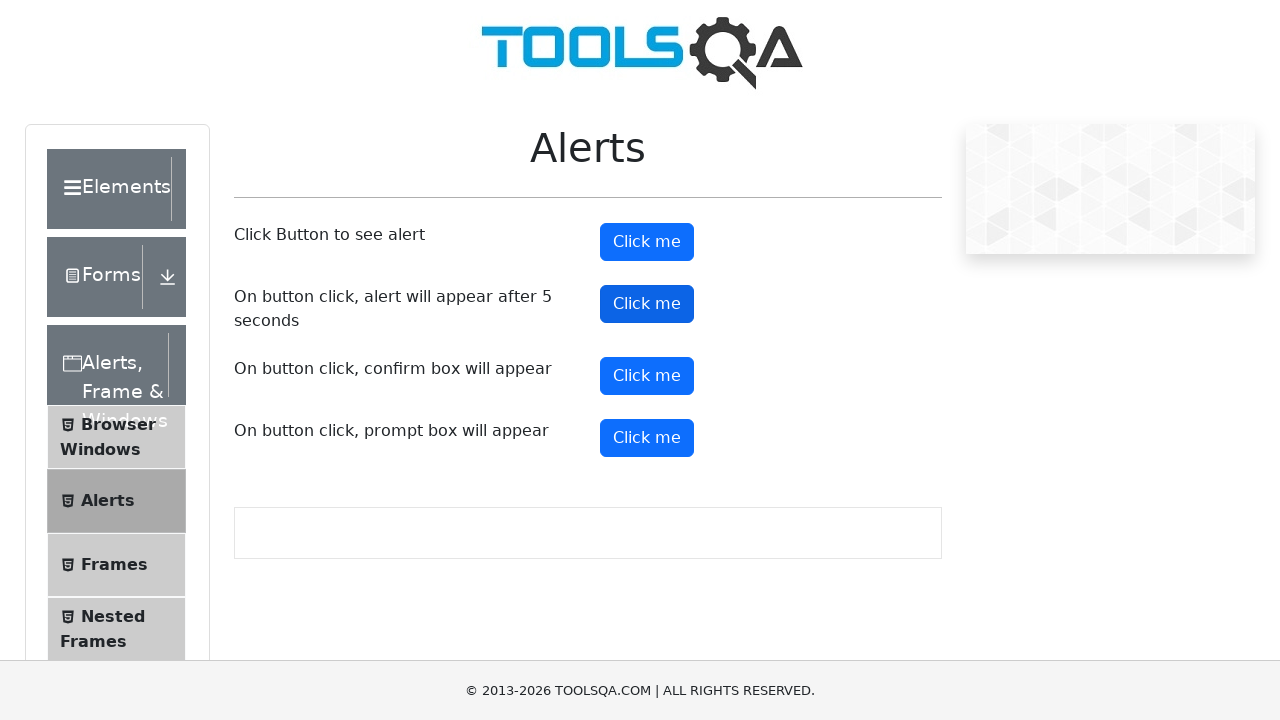

Waited 5 seconds for alert to appear
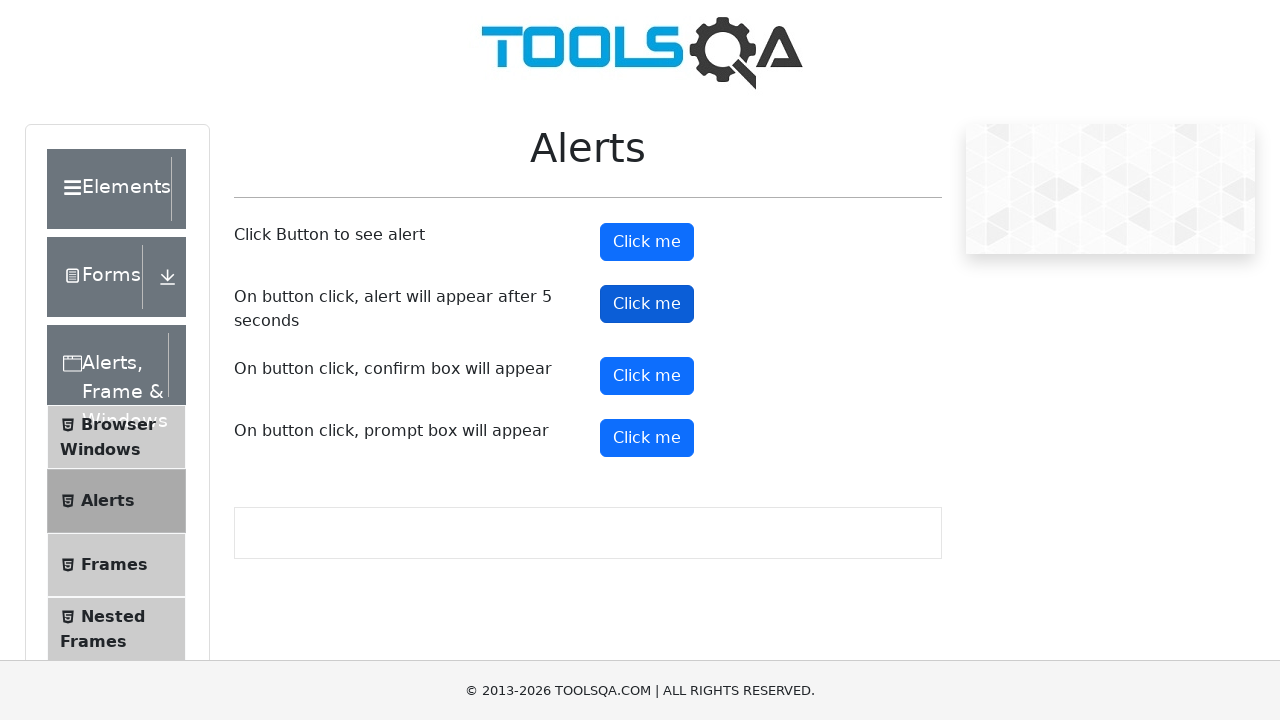

Set up dialog handler to accept the alert
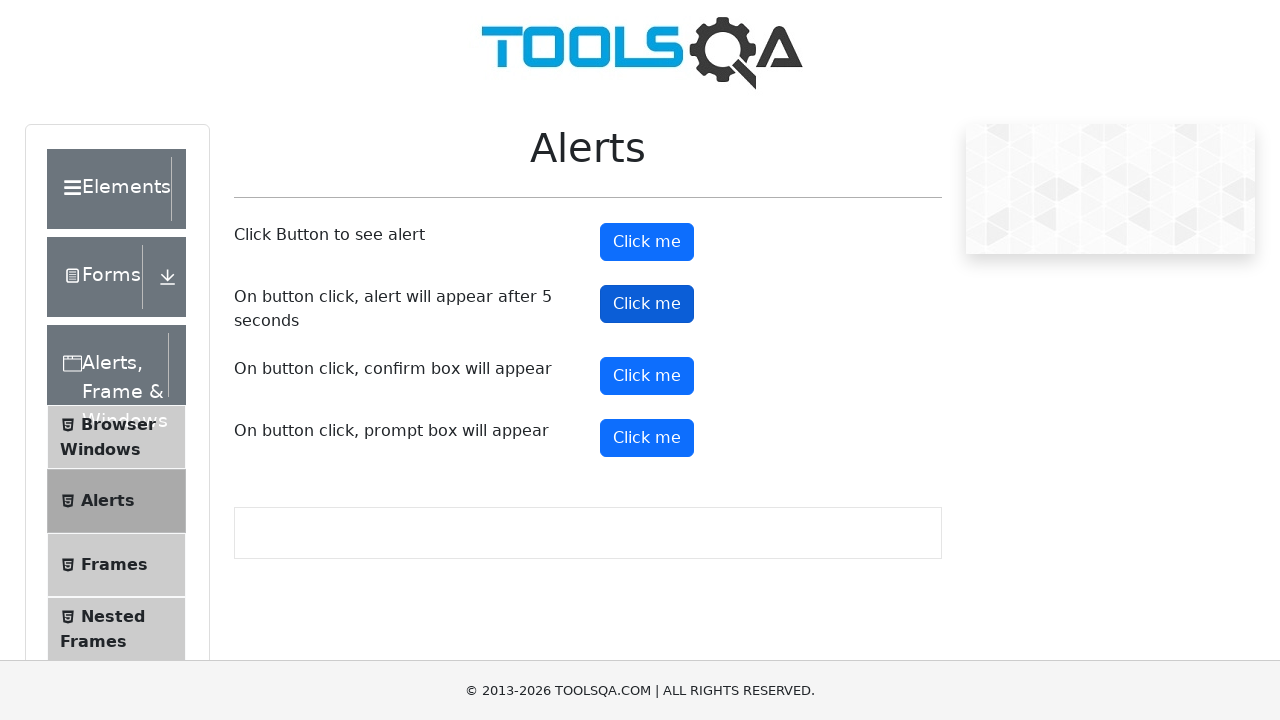

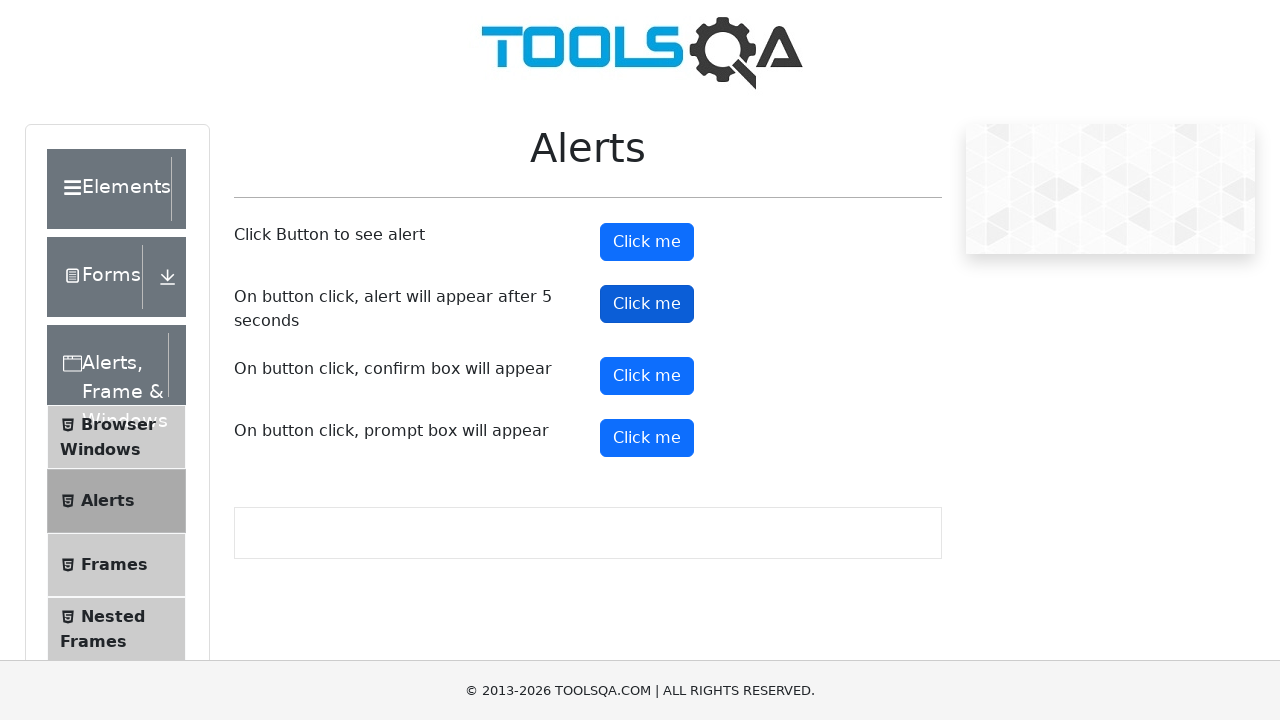